Tests tooltip functionality by hovering over a button and verifying that the tooltip appears with the expected text

Starting URL: https://demoqa.com/tool-tips

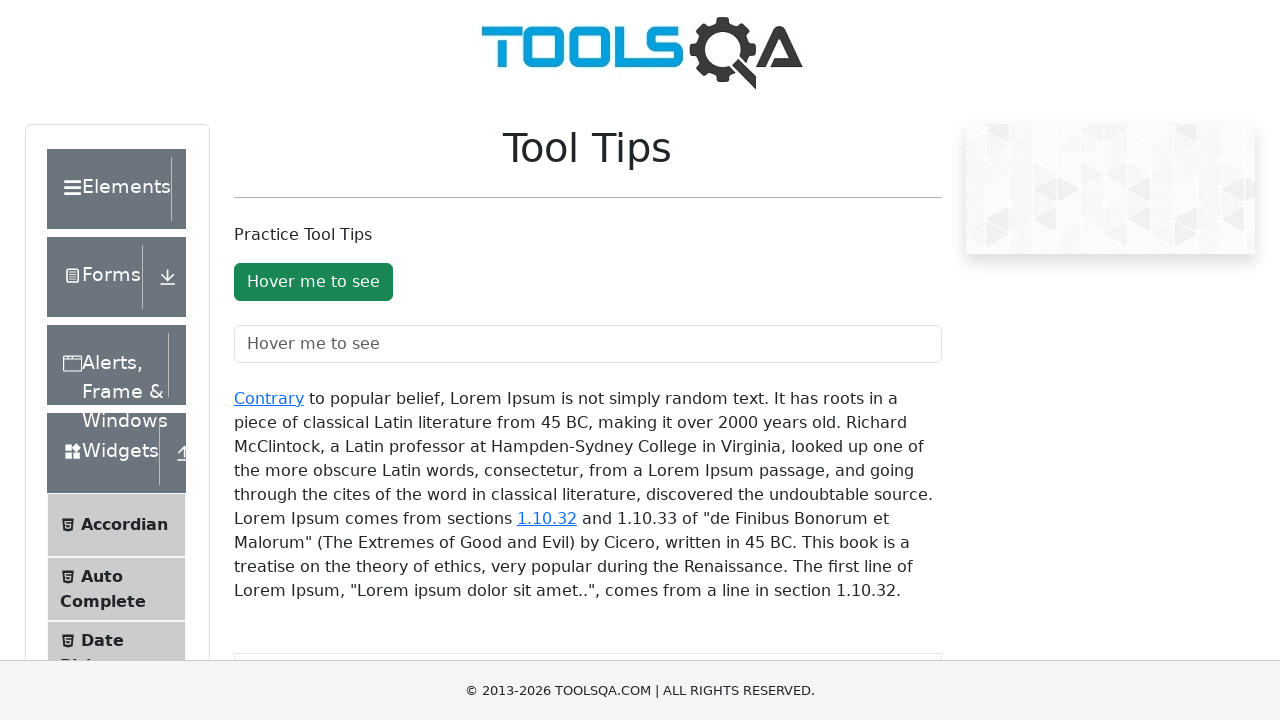

Hovered over tooltip button to trigger tooltip at (313, 282) on #toolTipButton
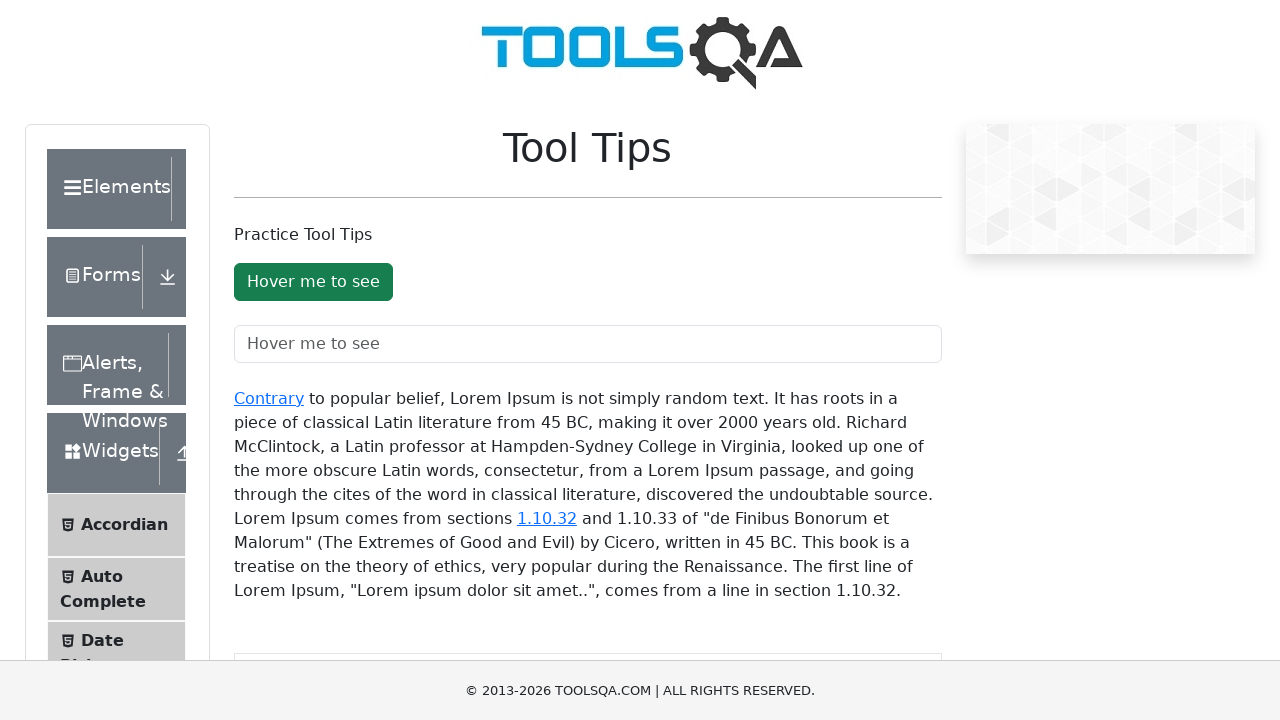

Tooltip appeared and became visible
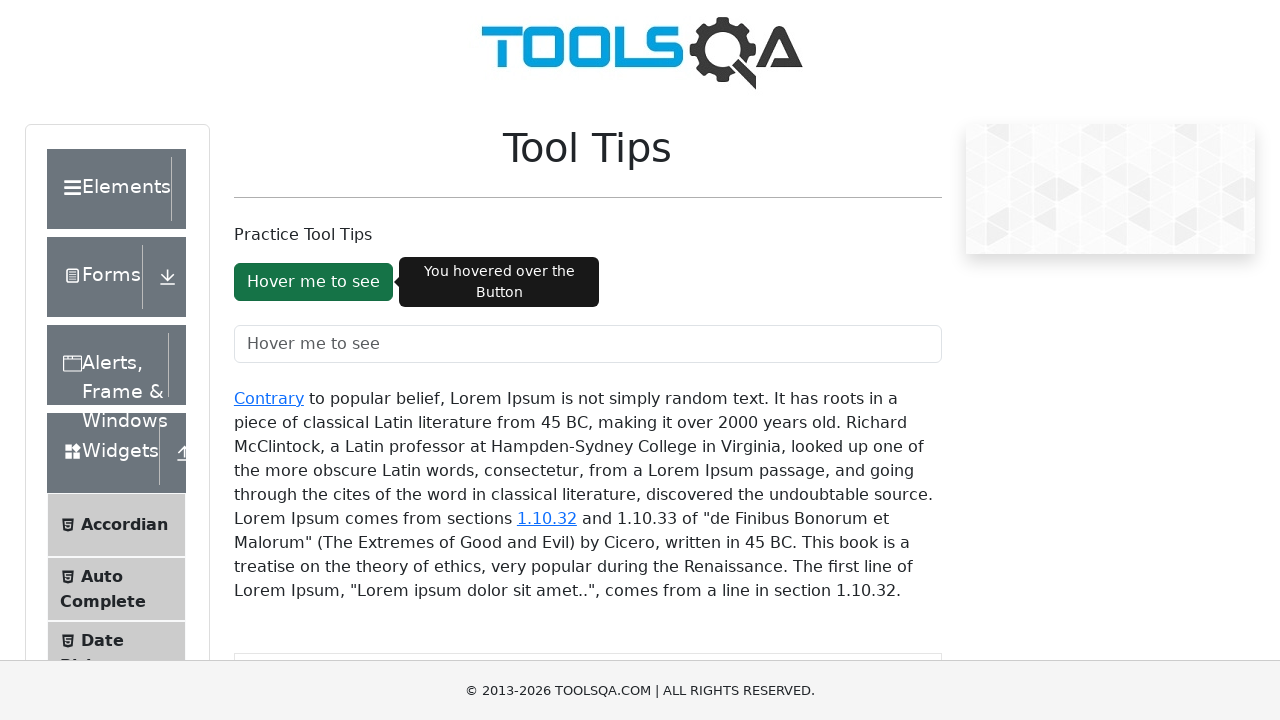

Retrieved tooltip text: 'You hovered over the Button'
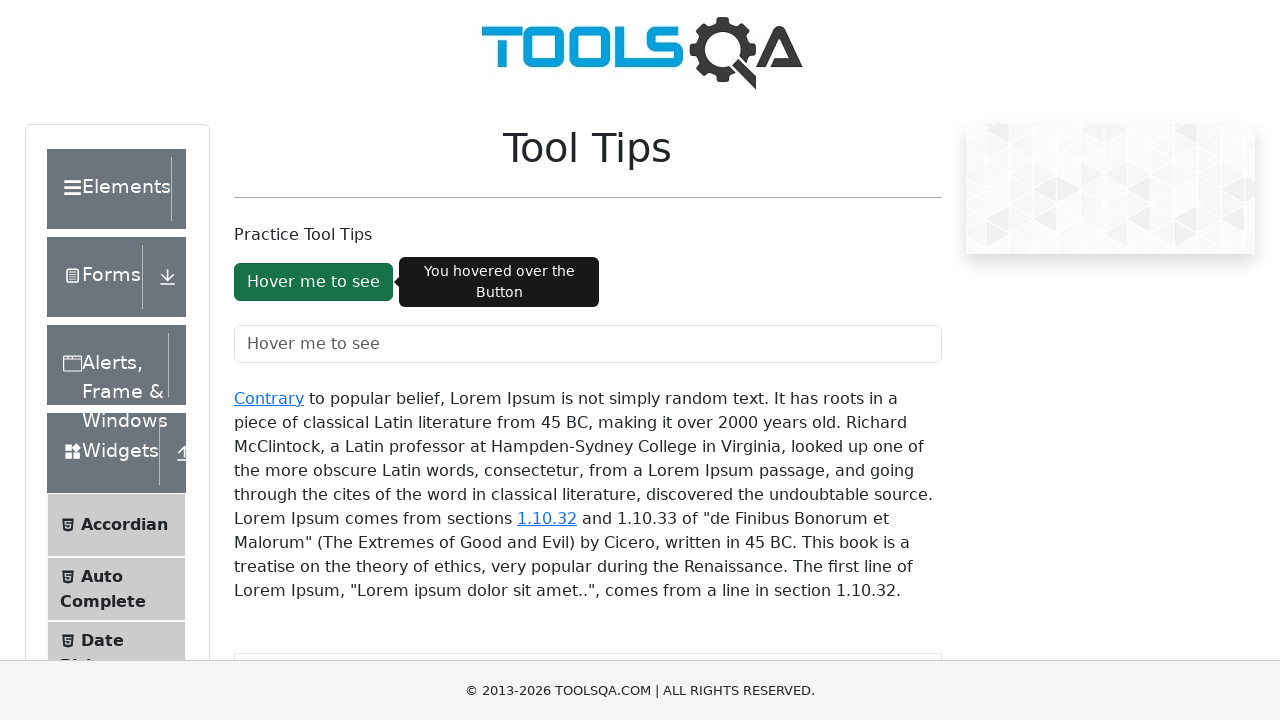

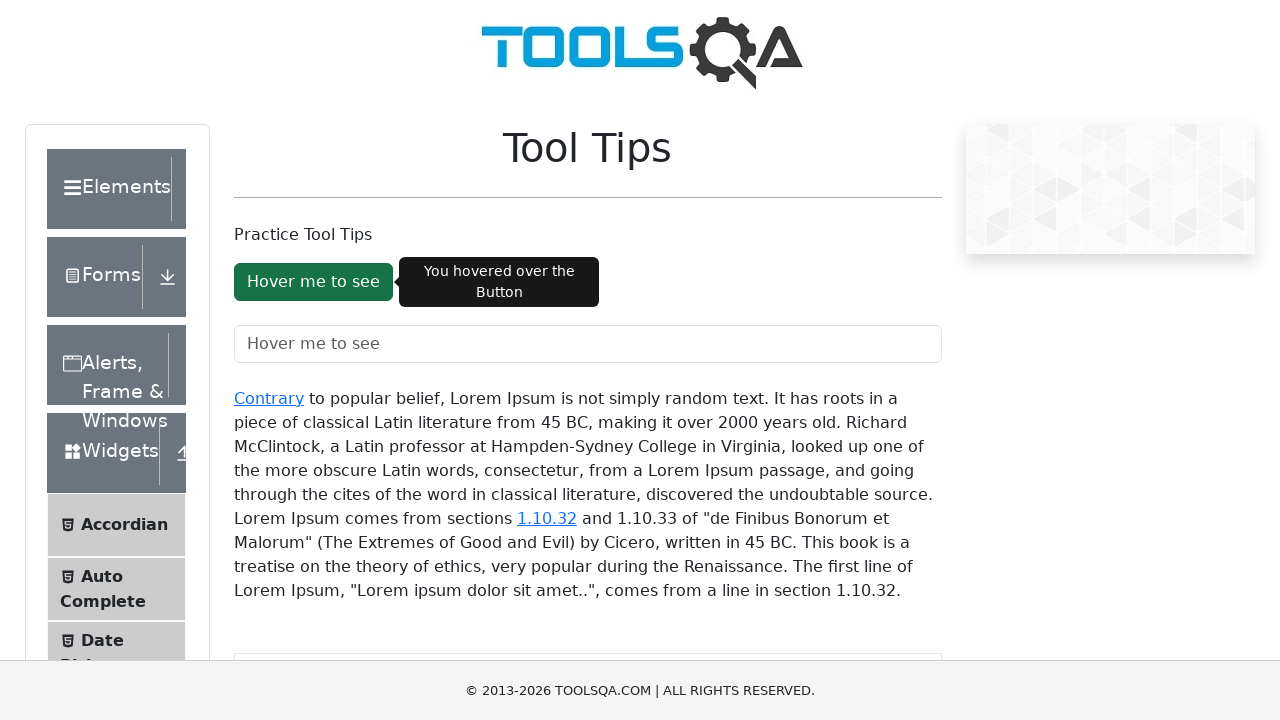